Clicks "Create account" then selects "For my personal use" option and verifies the page URL changes

Starting URL: https://accounts.google.com/

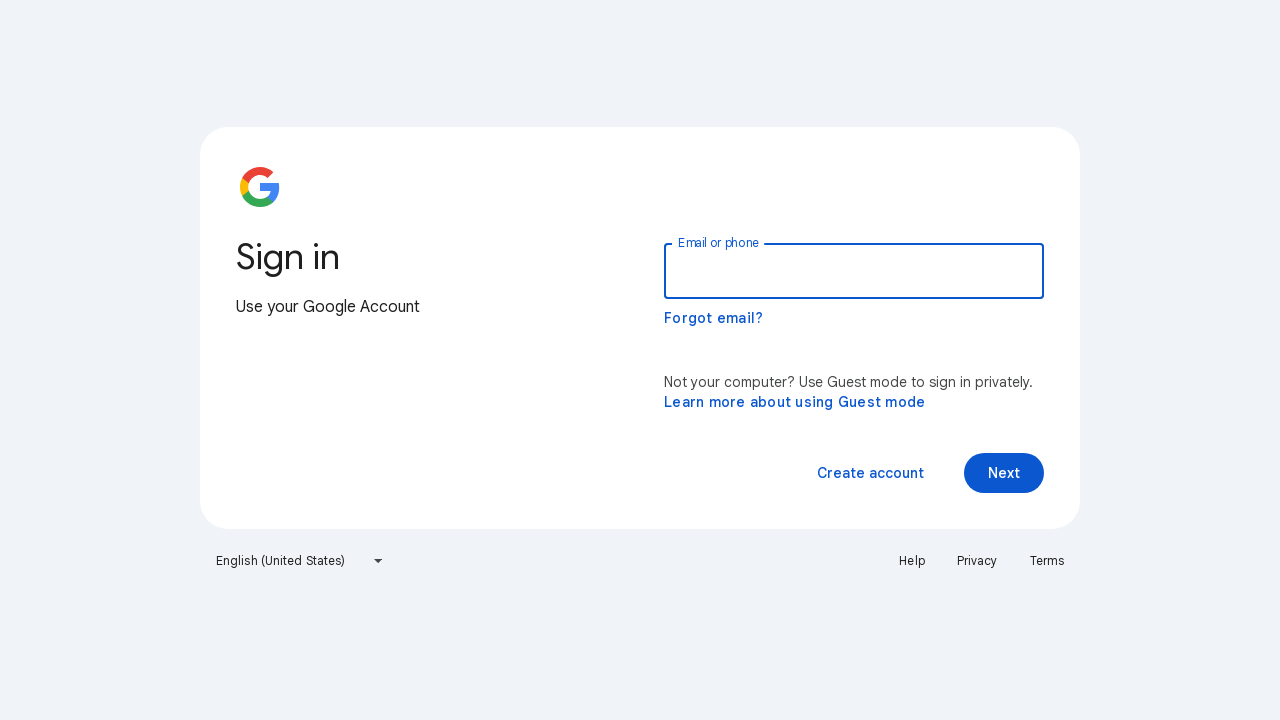

Waited for page to load (domcontentloaded)
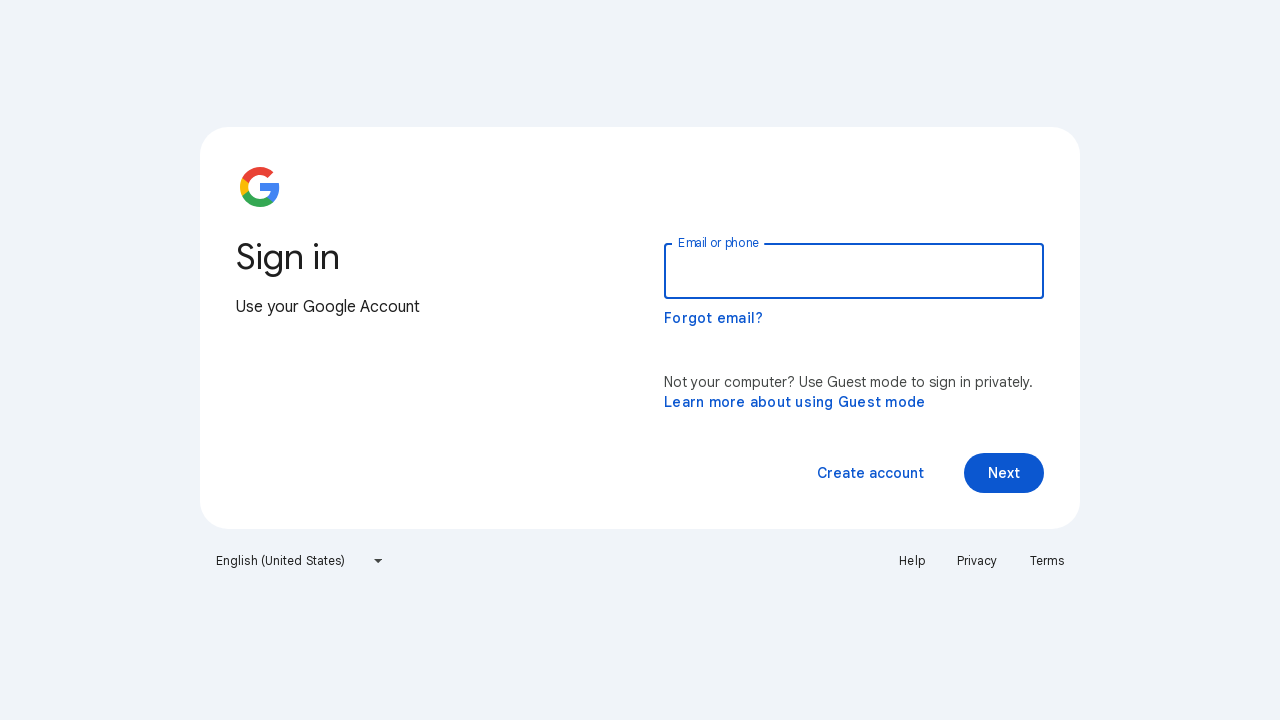

Stored initial URL: https://accounts.google.com/v3/signin/identifier?continue=https%3A%2F%2Faccounts.google.com%2F&dsh=S637774380%3A1772382882016093&followup=https%3A%2F%2Faccounts.google.com%2F&ifkv=ASfE1-pgqfs5_JacOcBsal9x8fXM1-lJS5pj5zcRJKD5jLrWj6UCKwhqF06h4pWIGKEOR4eI9mcP&passive=1209600&flowName=GlifWebSignIn&flowEntry=ServiceLogin
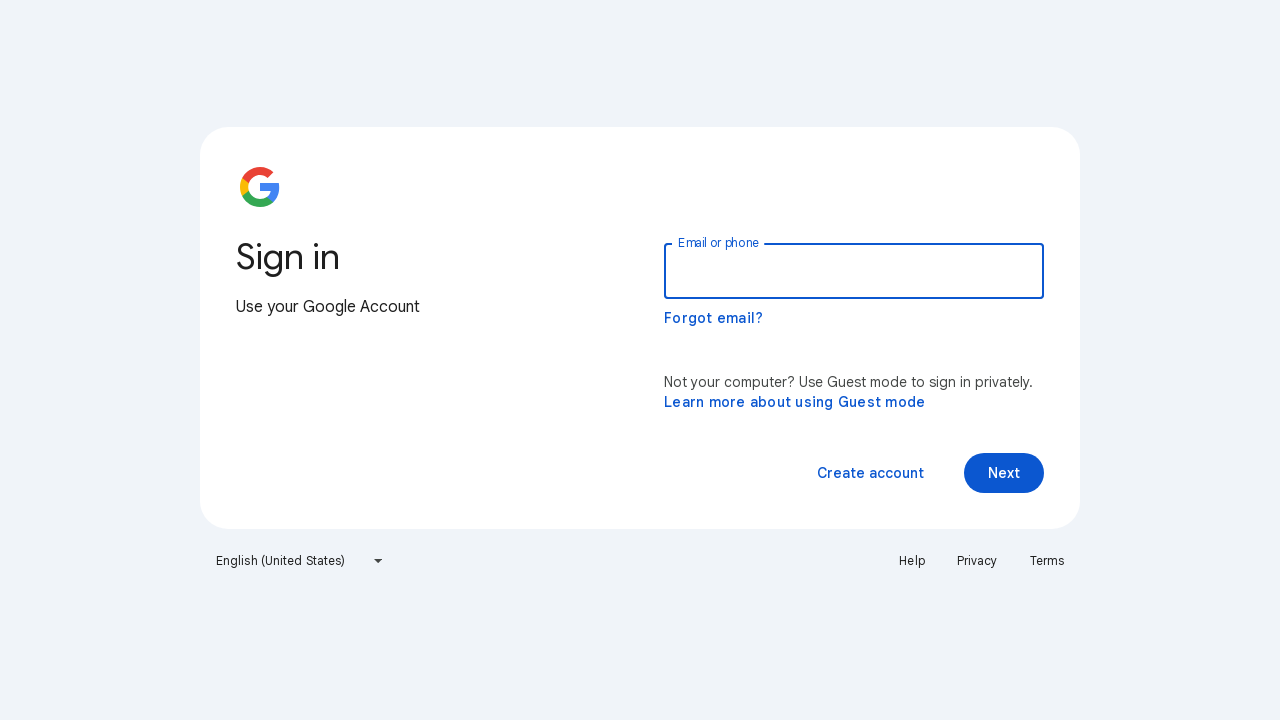

Clicked 'Create account' button at (870, 473) on xpath=//span[@jsname and text()='Create account']
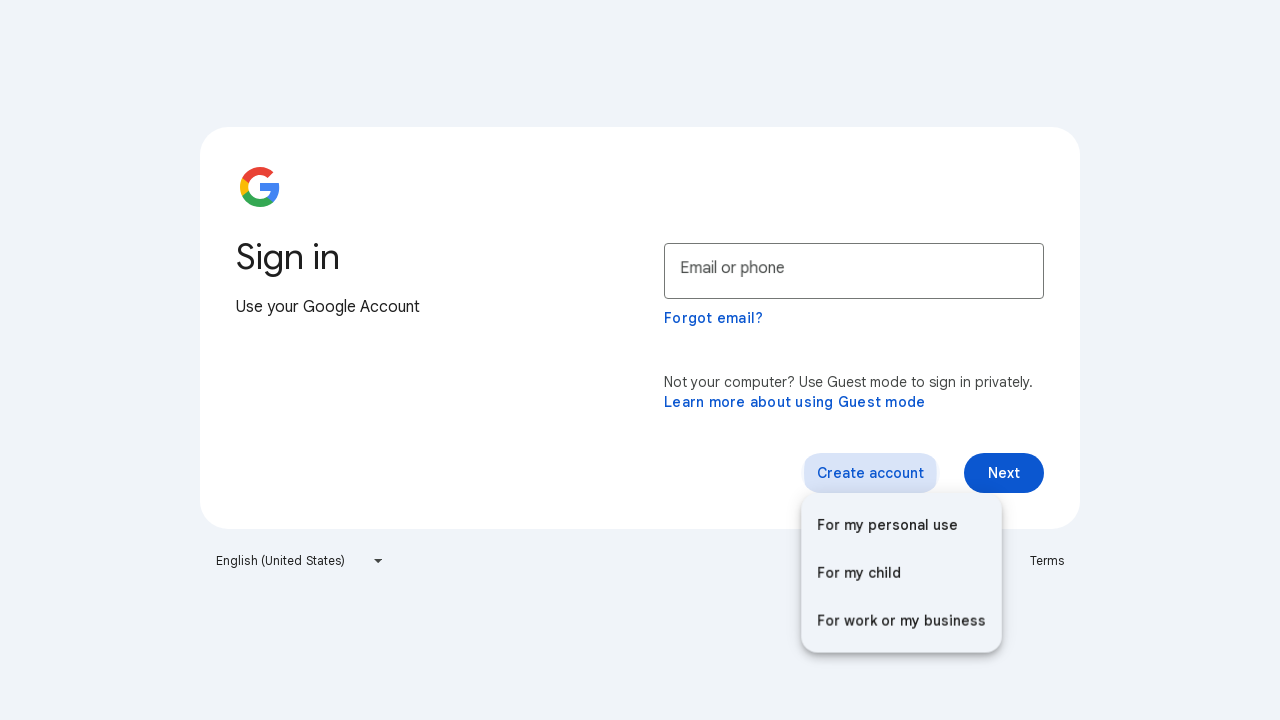

Waited for account creation dropdown to appear
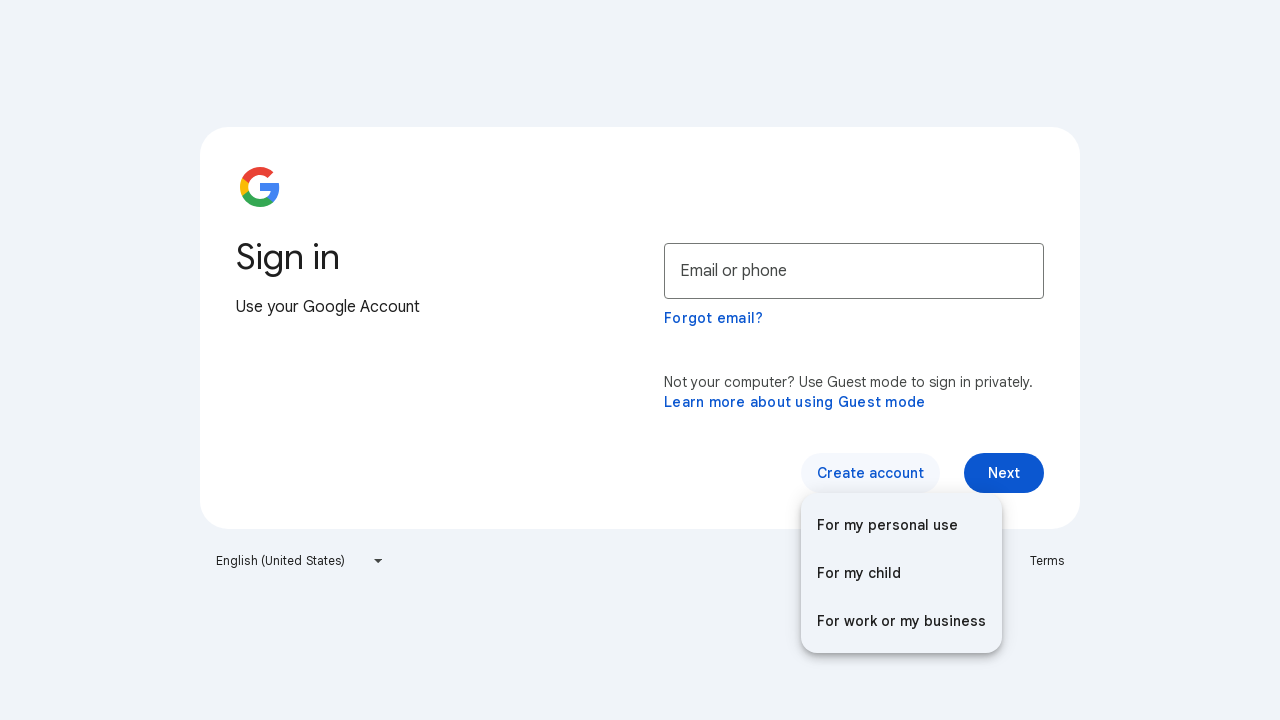

Clicked 'For my personal use' option at (902, 573) on xpath=//span[@jsname and text()='For my personal use']/../..
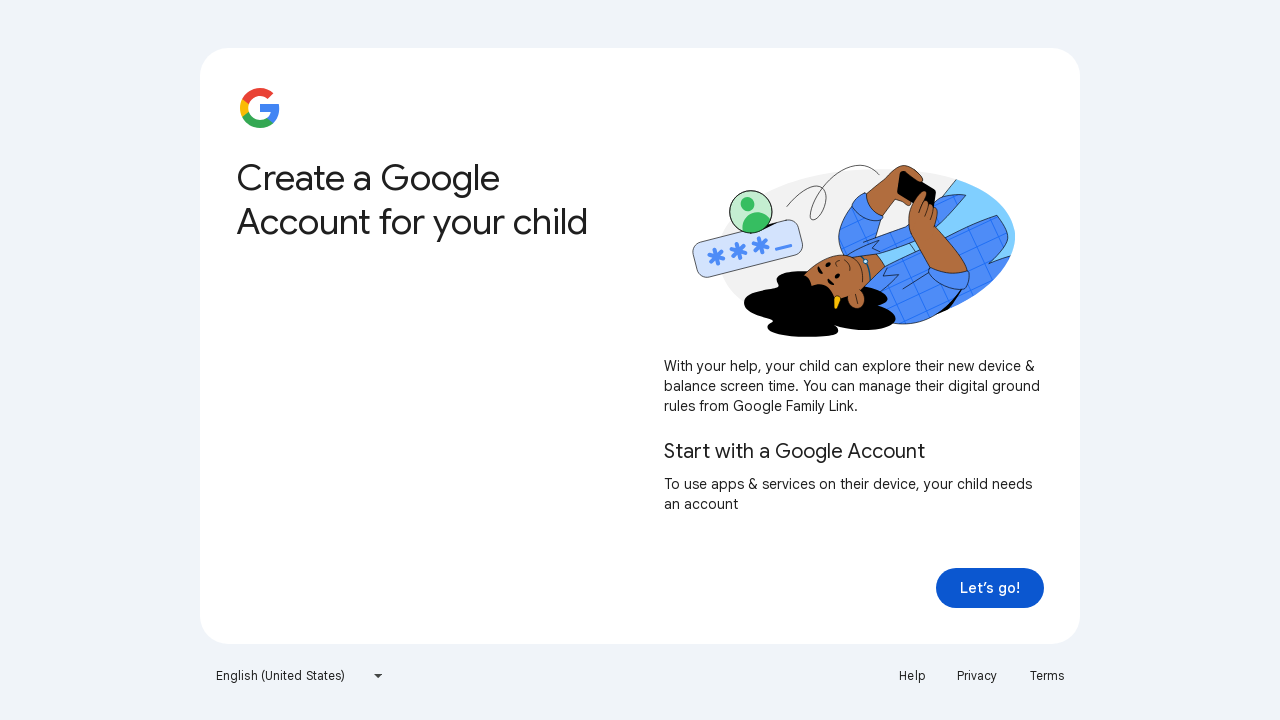

Waited for page to load after selecting personal use option
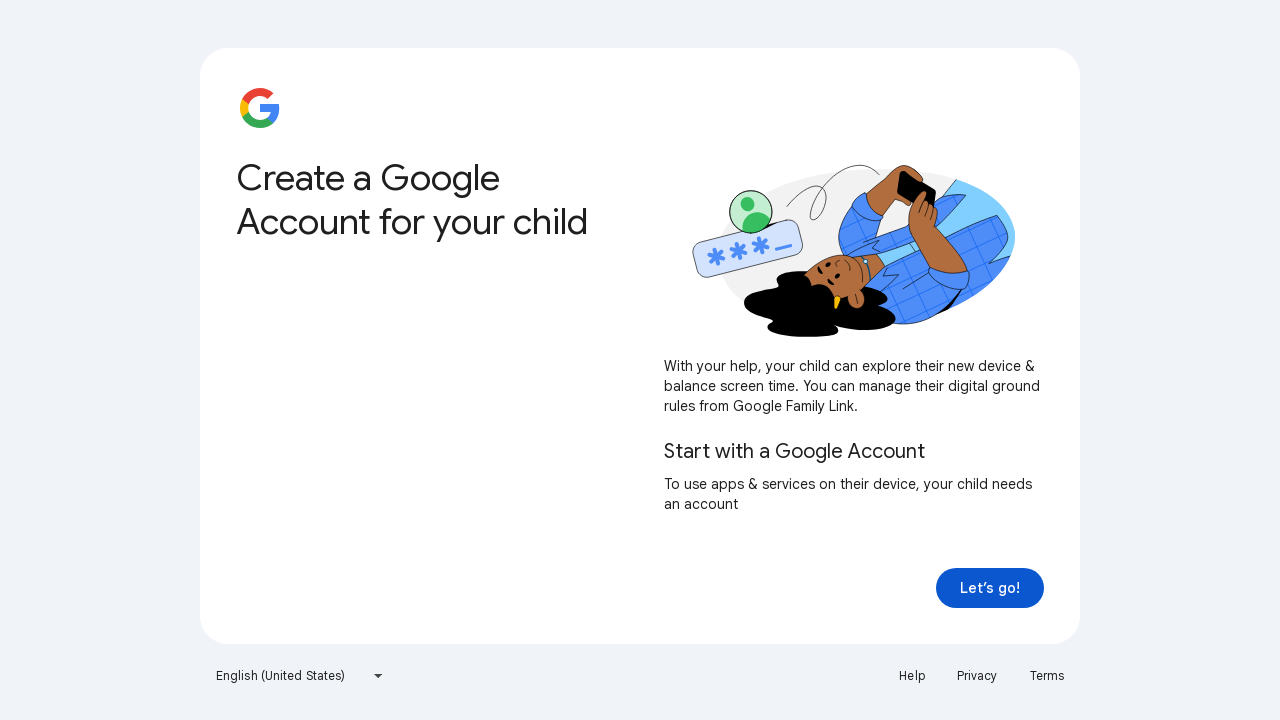

Verified page URL changed from https://accounts.google.com/v3/signin/identifier?continue=https%3A%2F%2Faccounts.google.com%2F&dsh=S637774380%3A1772382882016093&followup=https%3A%2F%2Faccounts.google.com%2F&ifkv=ASfE1-pgqfs5_JacOcBsal9x8fXM1-lJS5pj5zcRJKD5jLrWj6UCKwhqF06h4pWIGKEOR4eI9mcP&passive=1209600&flowName=GlifWebSignIn&flowEntry=ServiceLogin to https://accounts.google.com/lifecycle/steps/signup/kids/accountsetupchapter?continue=https://accounts.google.com/&dsh=S637774380:1772382882016093&flowEntry=SignUp&flowName=GlifWebSignIn&followup=https://accounts.google.com/&ifkv=ASfE1-pgqfs5_JacOcBsal9x8fXM1-lJS5pj5zcRJKD5jLrWj6UCKwhqF06h4pWIGKEOR4eI9mcP&ksf=1&TL=AHU8sQswJ1RnKC9mVeJsRQubjDryx0XTwPKnAgzCnnl3WuWGMOkDI4fyvPr6d10R
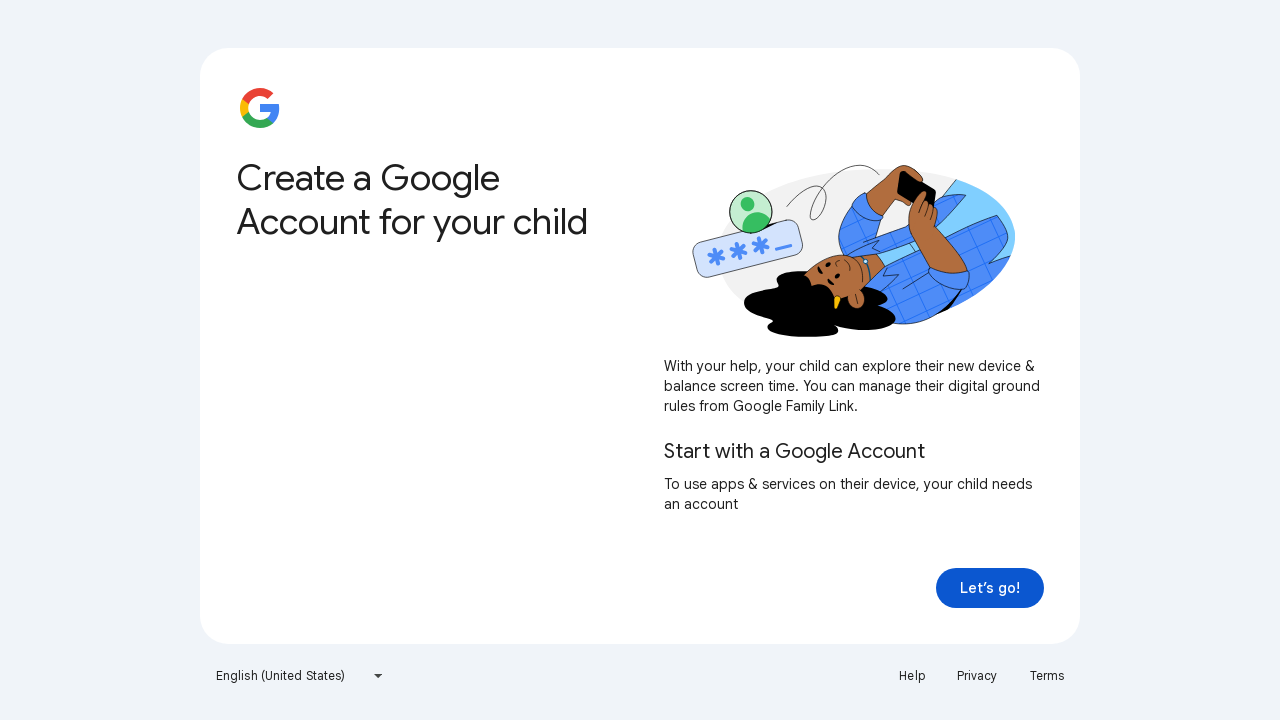

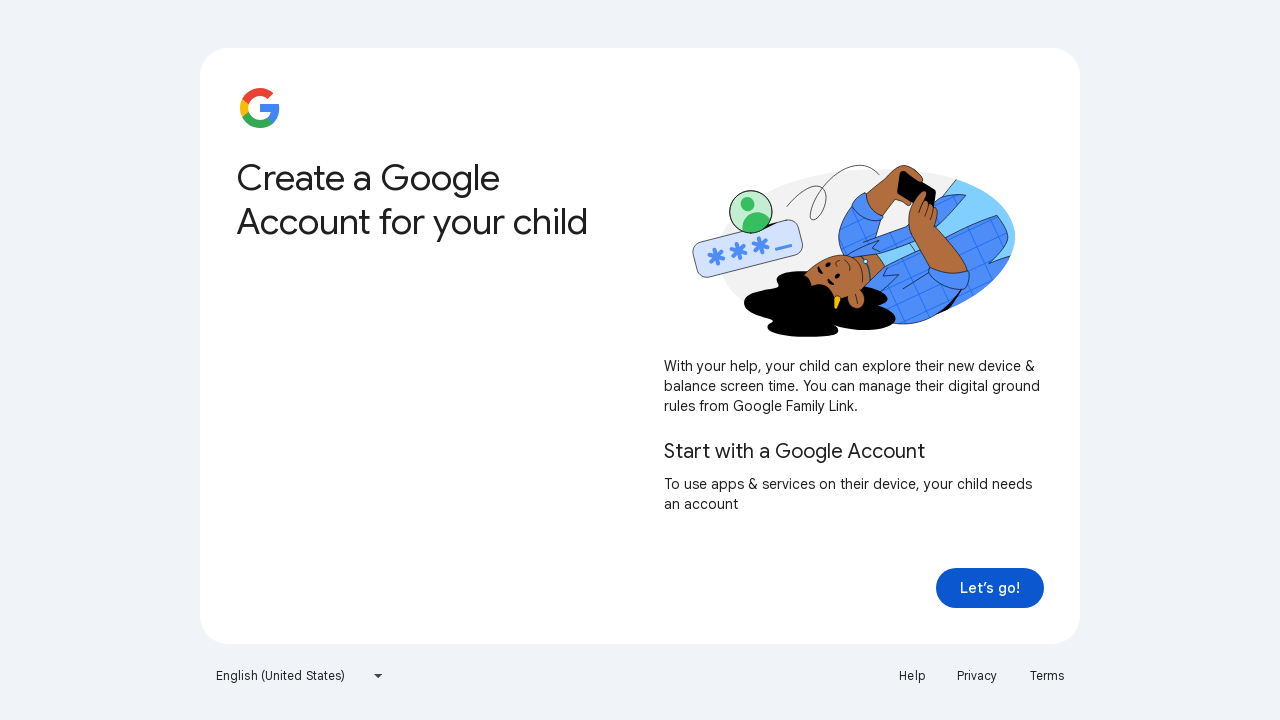